Searches for legal cases on the Brazilian TJMG public court system by OAB lawyer number, selects a state, performs the search, and opens the first case result to view its details.

Starting URL: https://pje-consulta-publica.tjmg.jus.br/

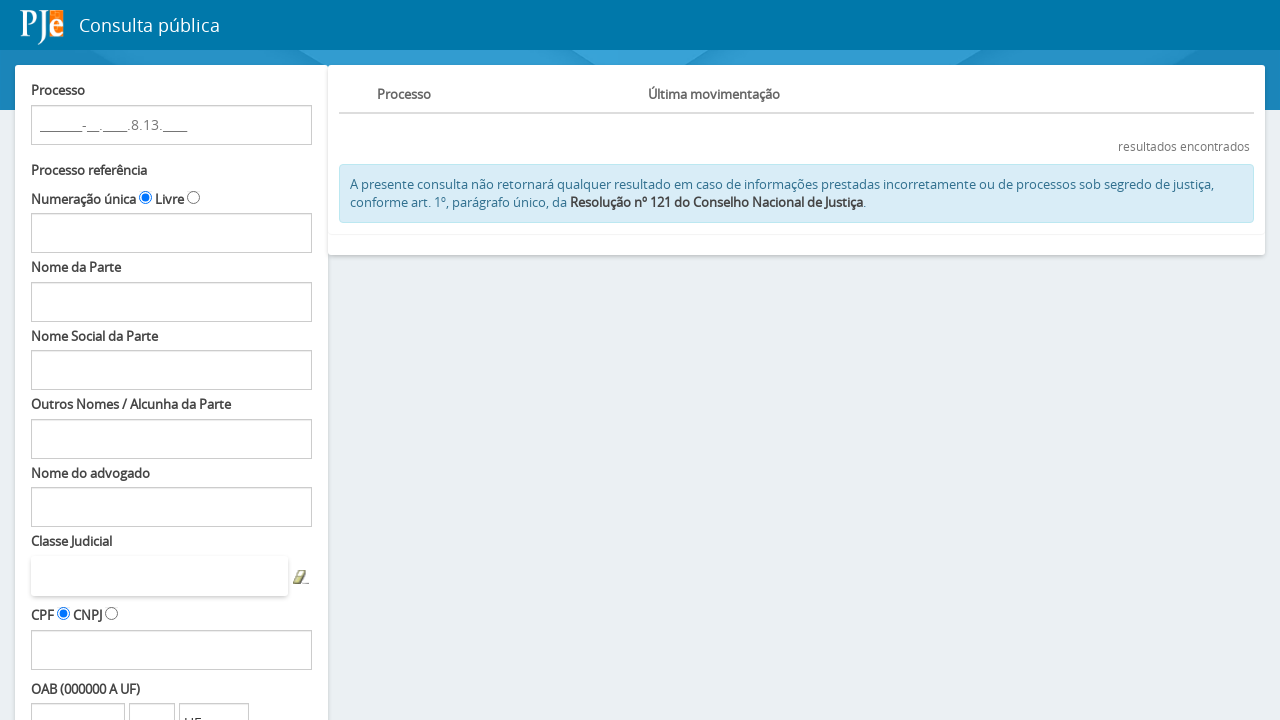

OAB number input field loaded
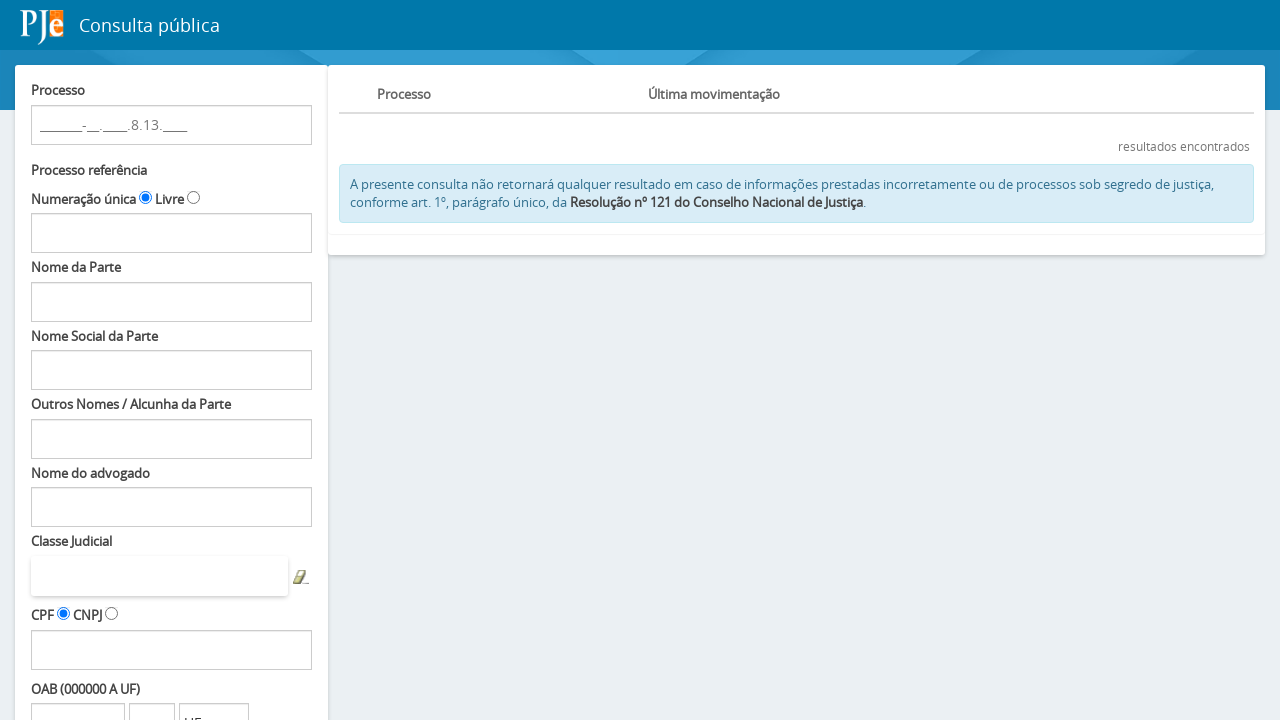

Filled OAB number field with '133864' on input#fPP\:Decoration\:numeroOAB
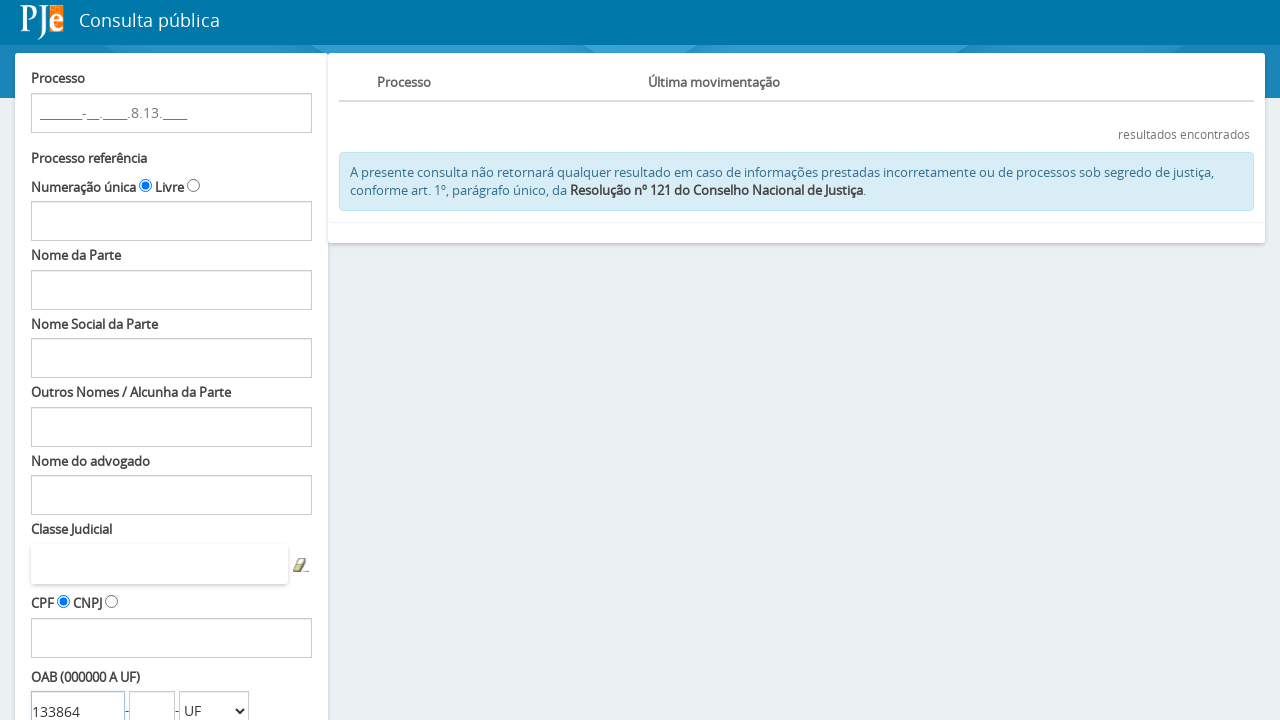

Selected state 'SP' from dropdown on select#fPP\:Decoration\:estadoComboOAB
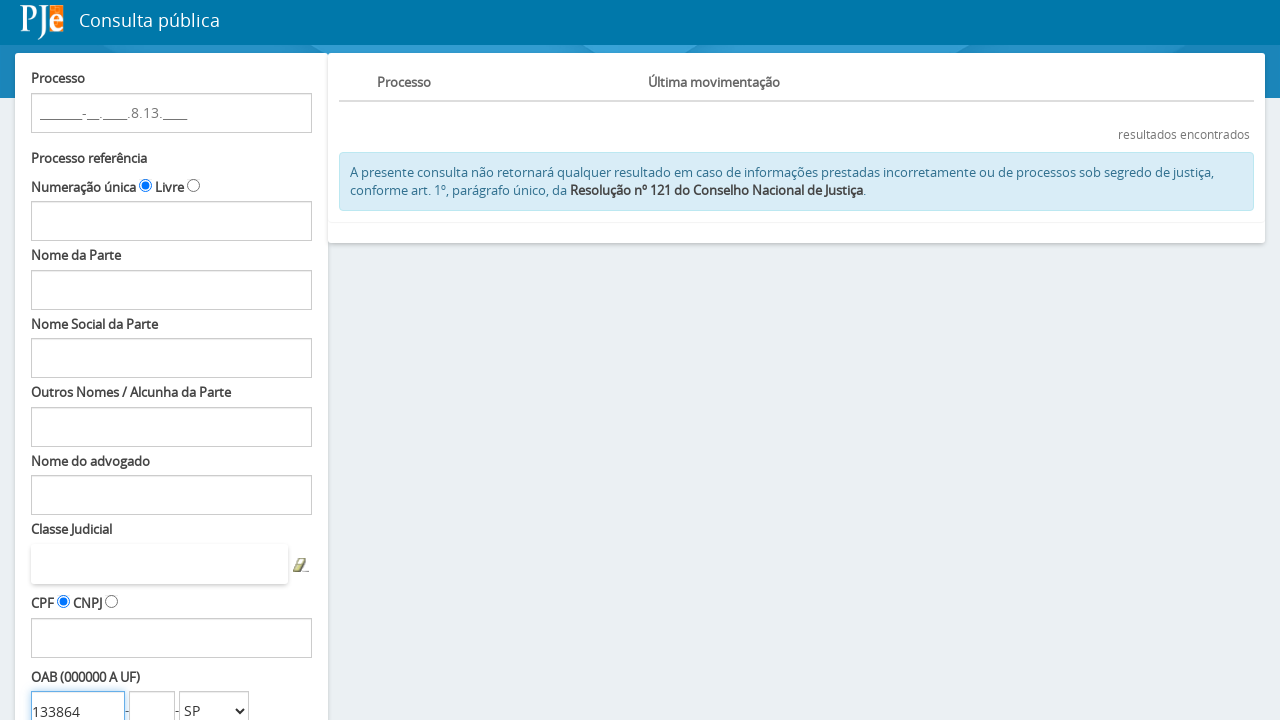

Clicked search button to find cases at (83, 590) on input#fPP\:searchProcessos
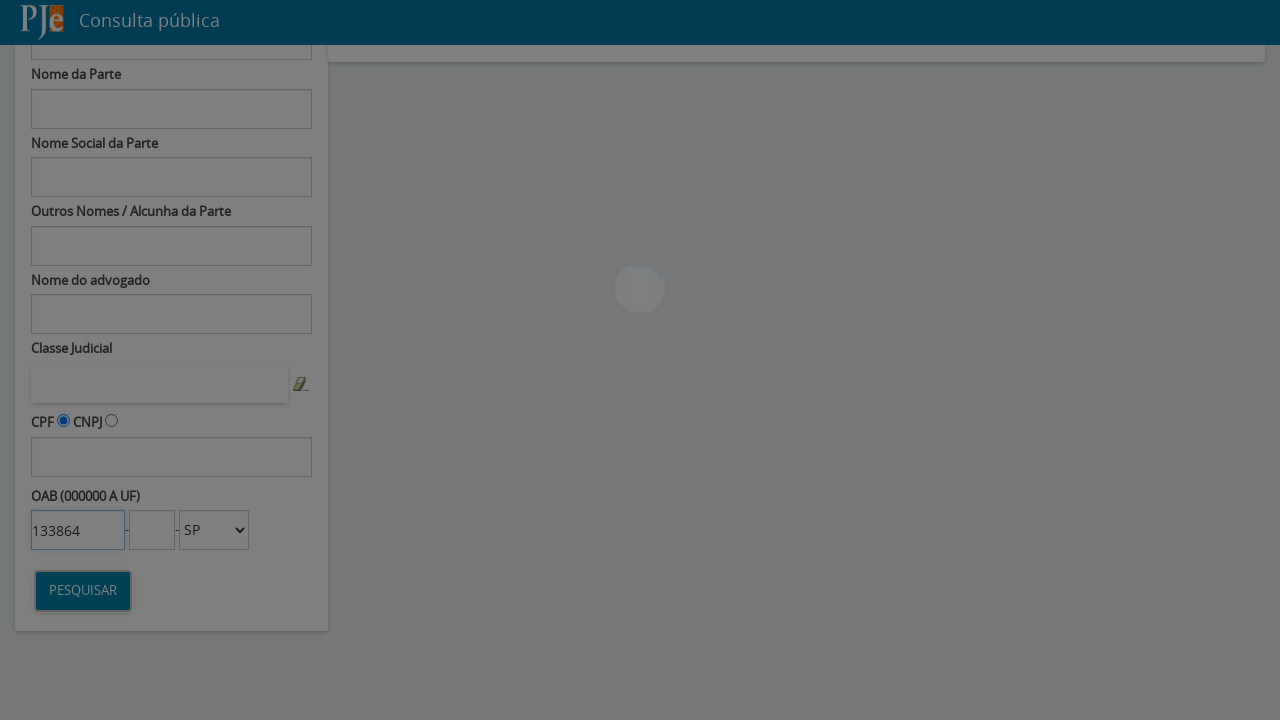

Search results loaded and first case button visible
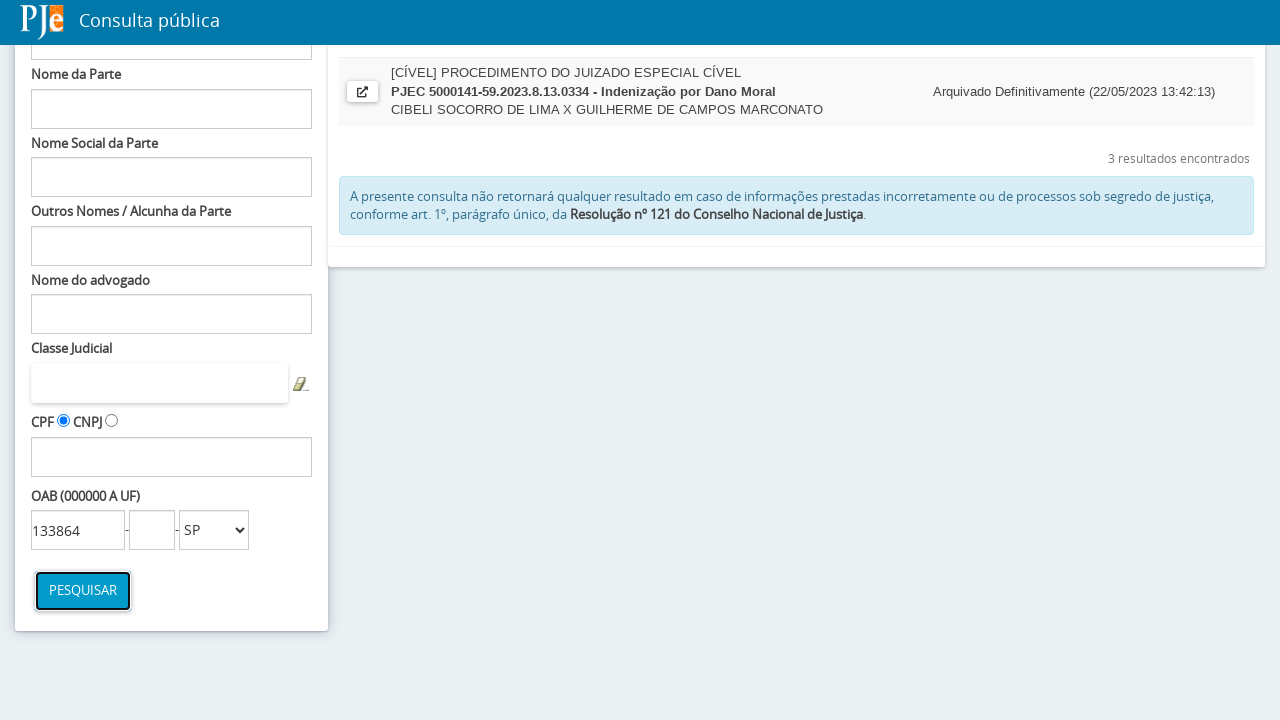

Clicked first case result to open details at (658, 142) on b.btn-block >> nth=0
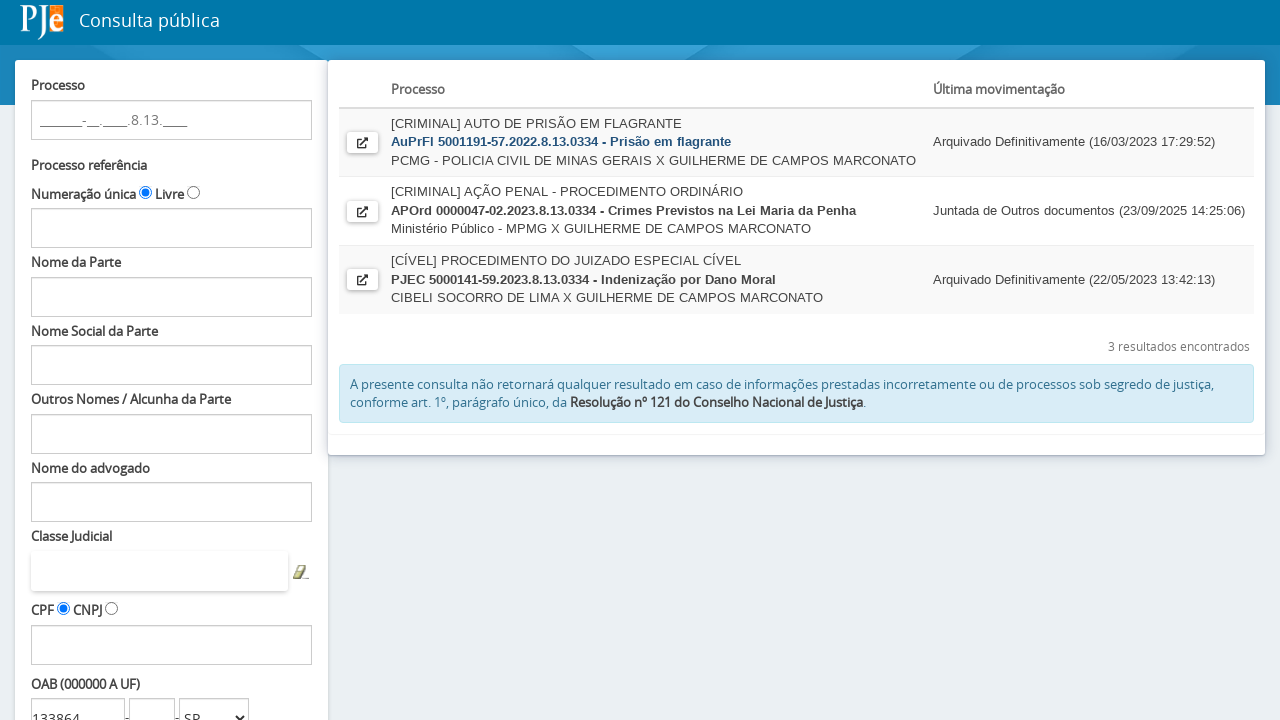

Case details popup window opened and loaded
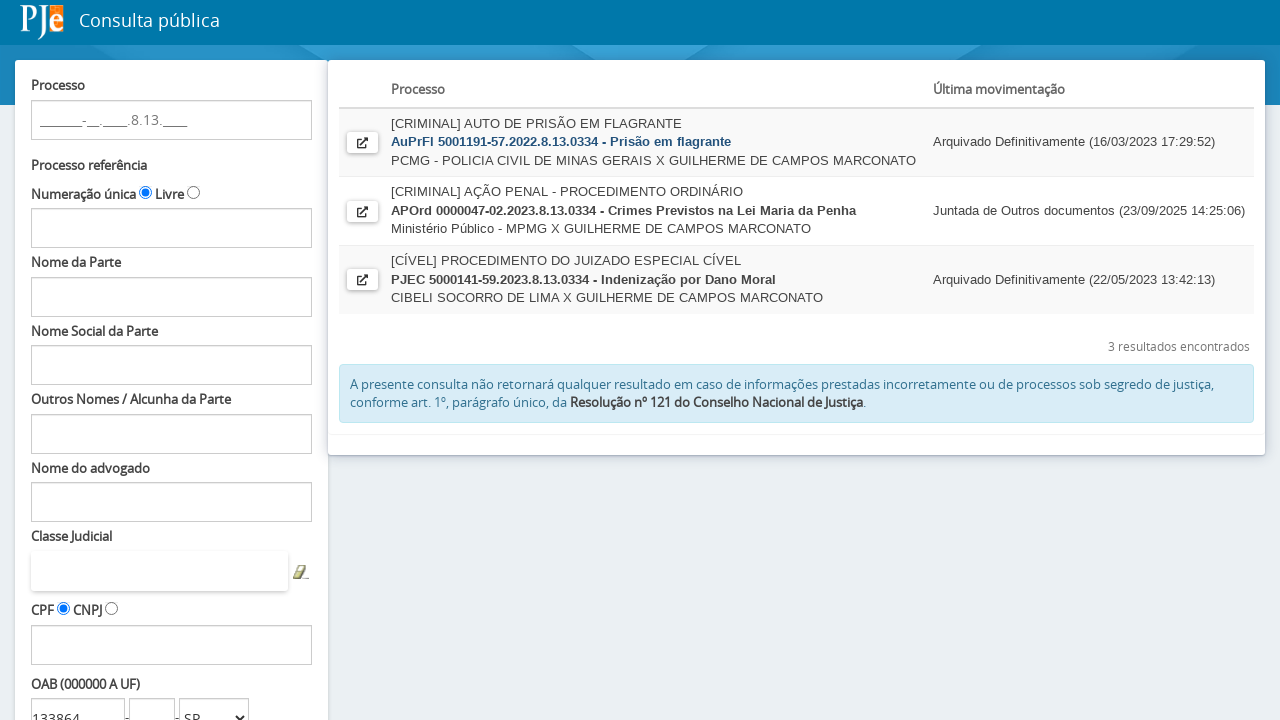

Case details content section loaded
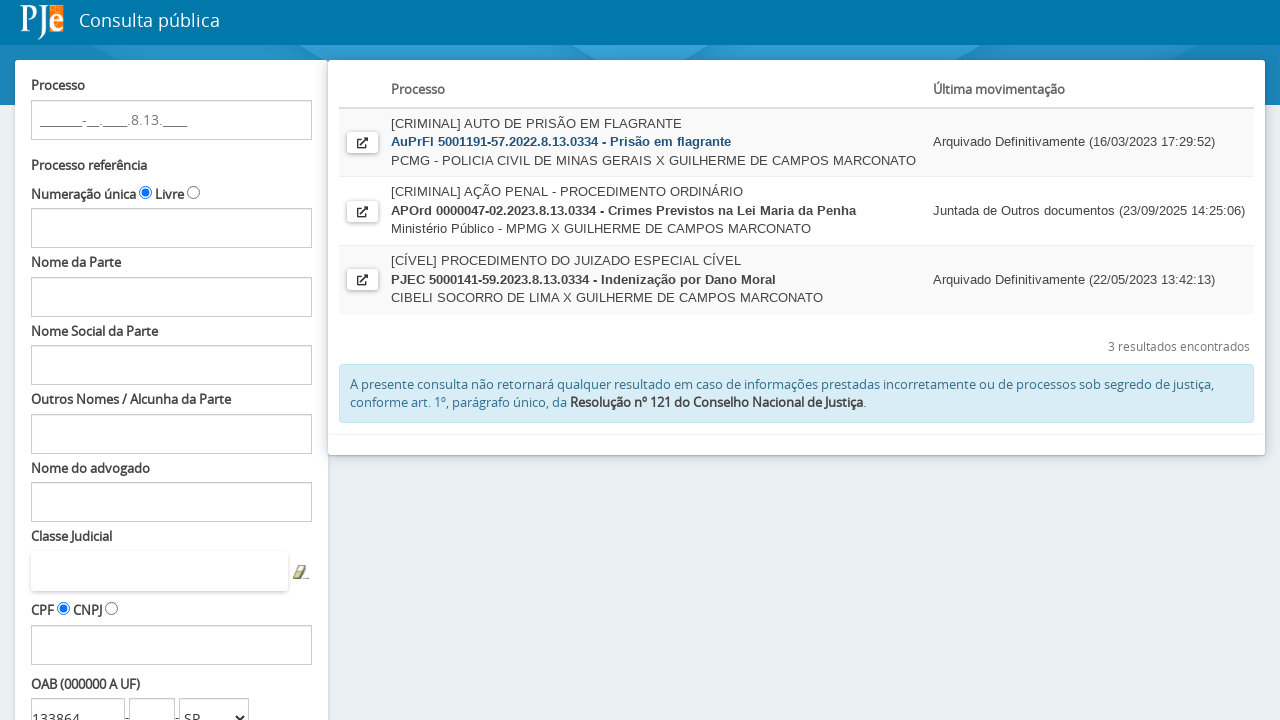

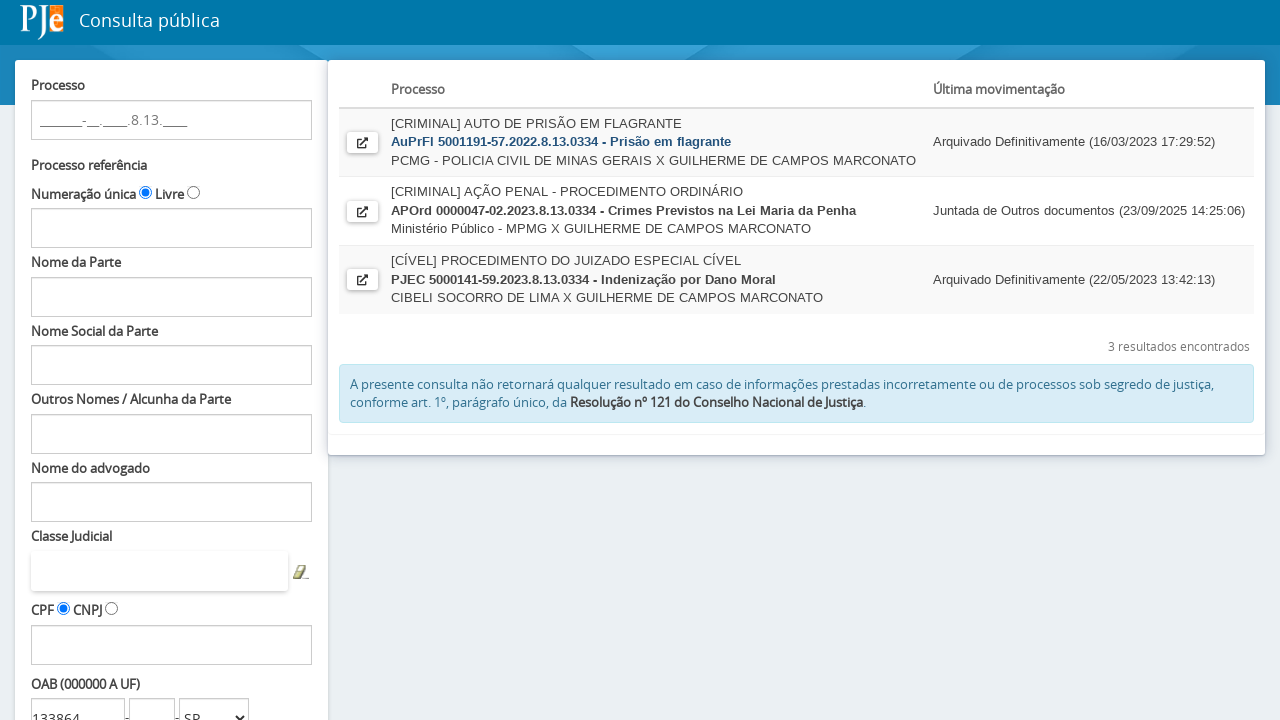